Tests dropdown list functionality by selecting different options and verifying they are displayed.

Starting URL: http://the-internet.herokuapp.com/dropdown

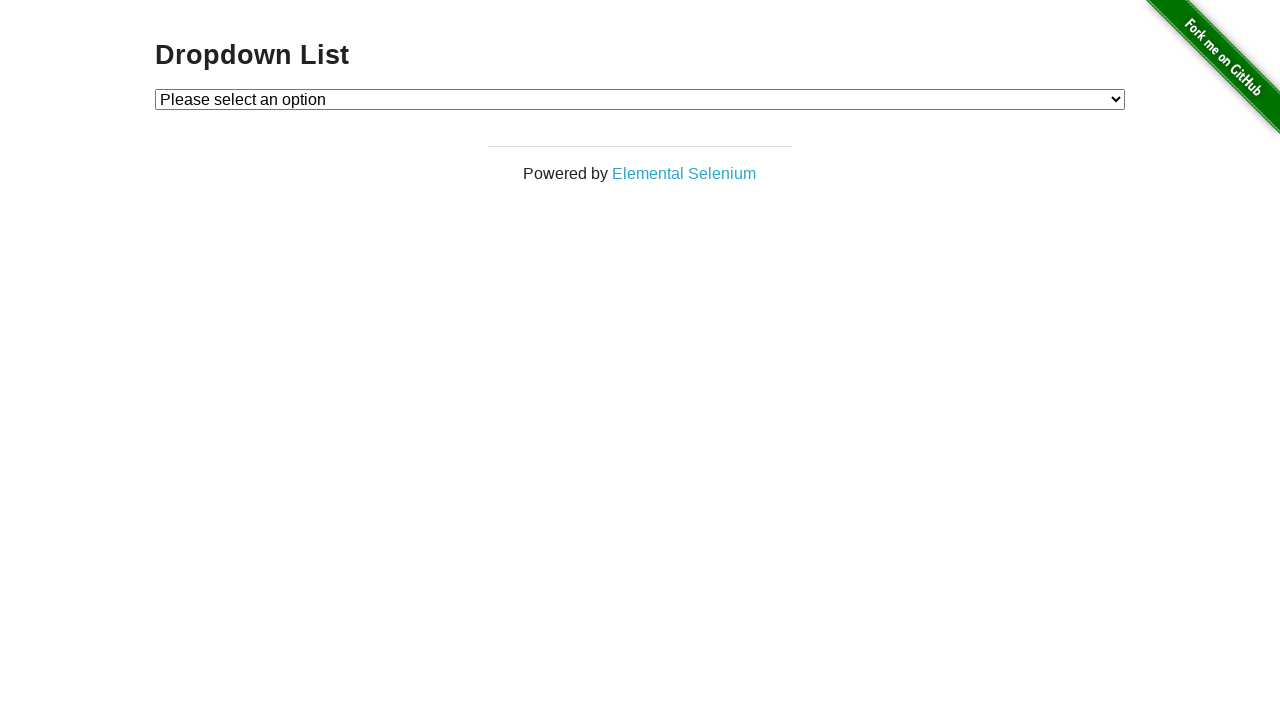

Selected 'Option 1' from dropdown list on #dropdown
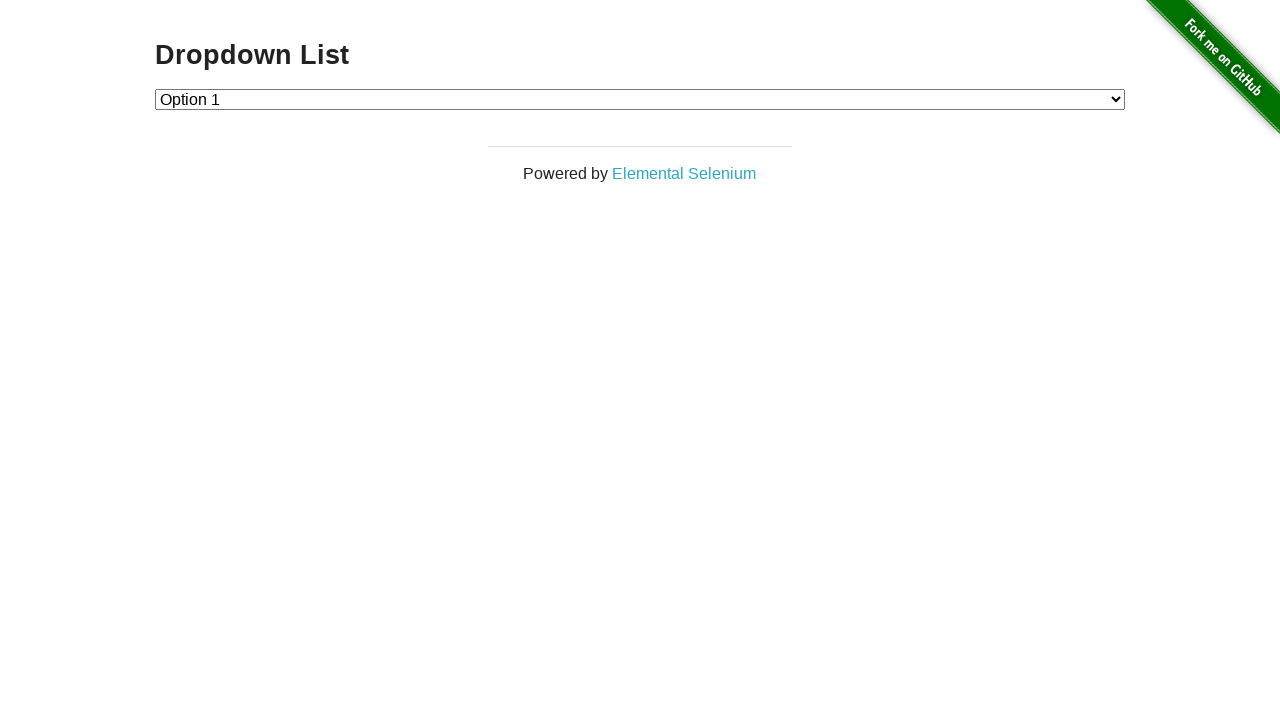

Selected 'Option 2' from dropdown list on #dropdown
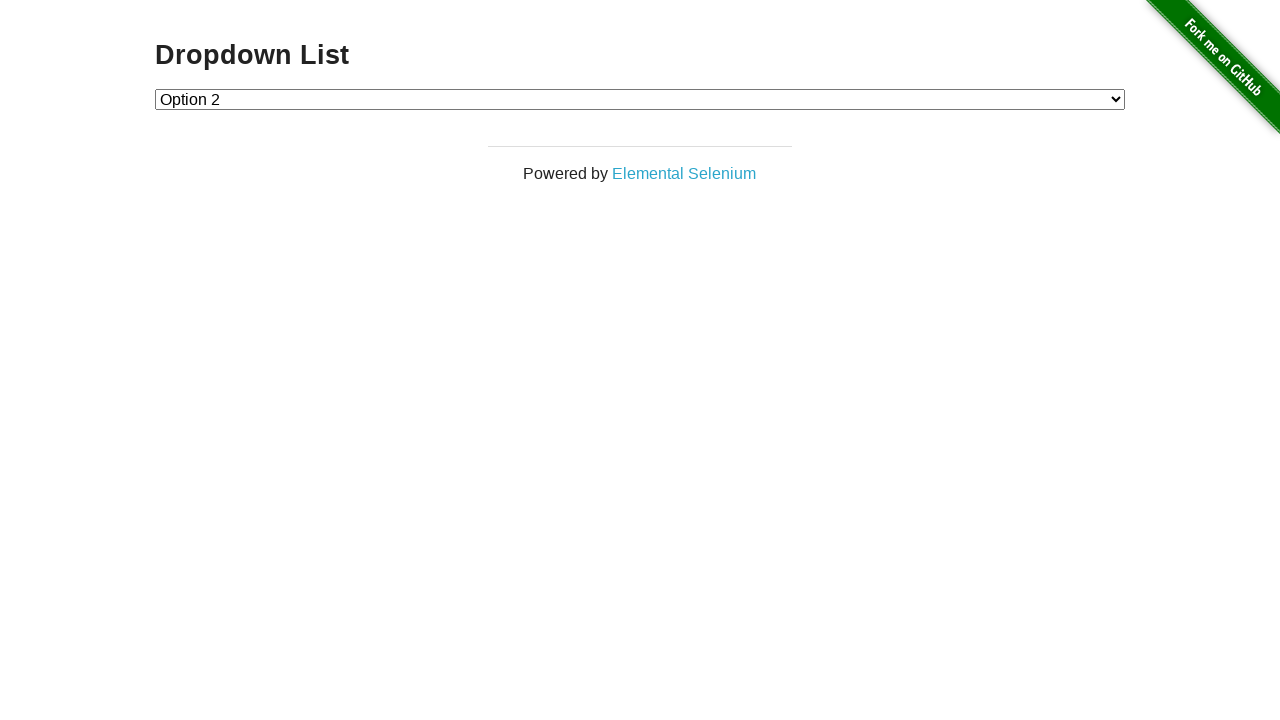

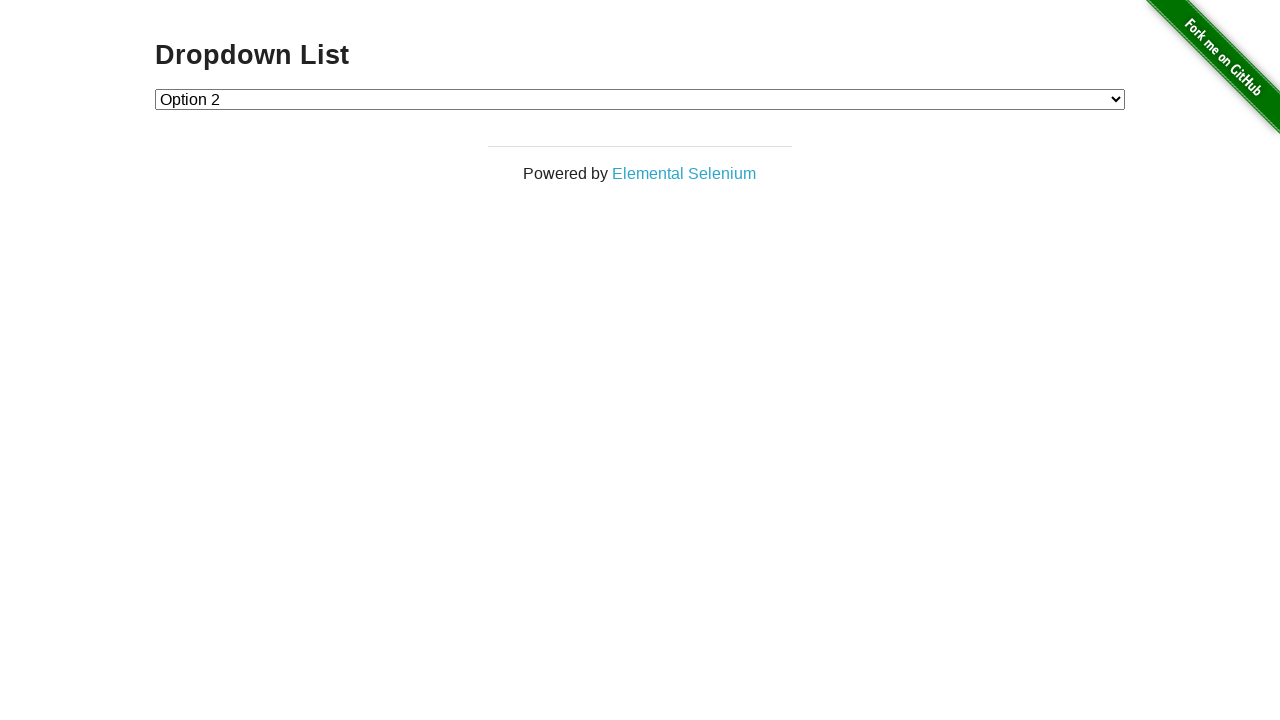